Tests JavaScript alert handling by clicking buttons that trigger alerts, accepting and dismissing them

Starting URL: https://the-internet.herokuapp.com/javascript_alerts

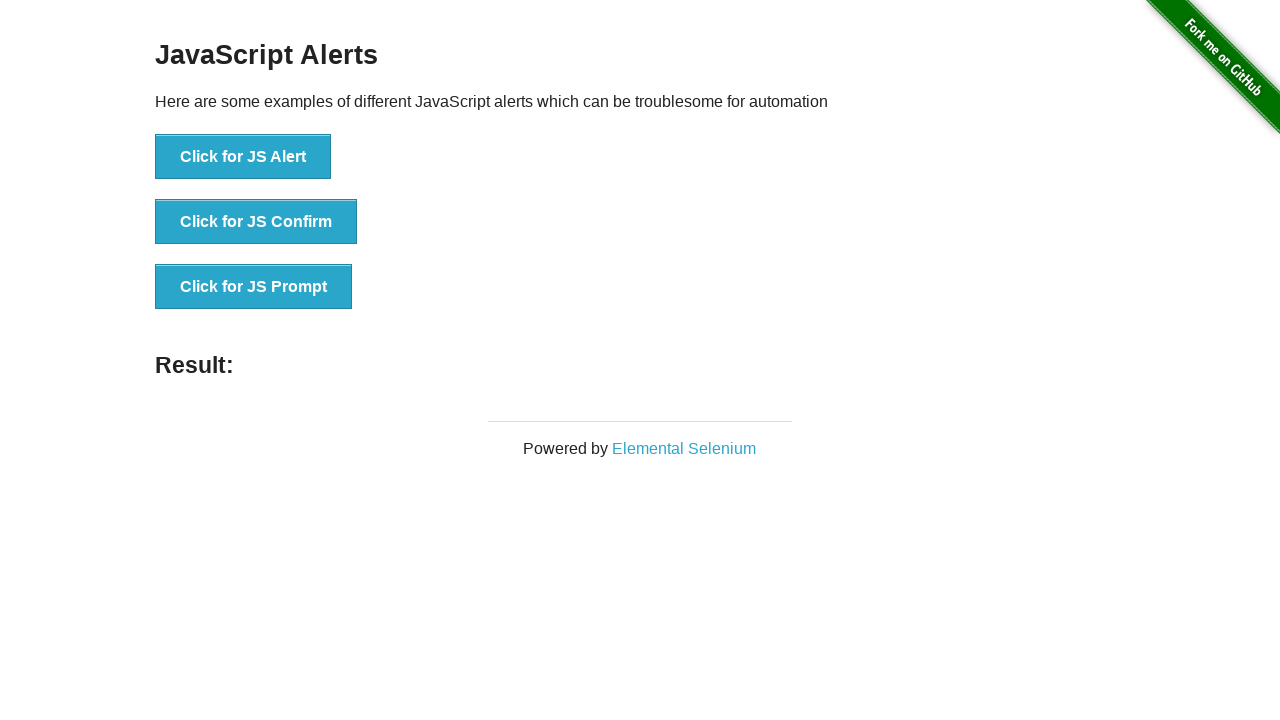

Clicked button to trigger JS Confirm alert at (256, 222) on button:has-text('Click for JS Confirm')
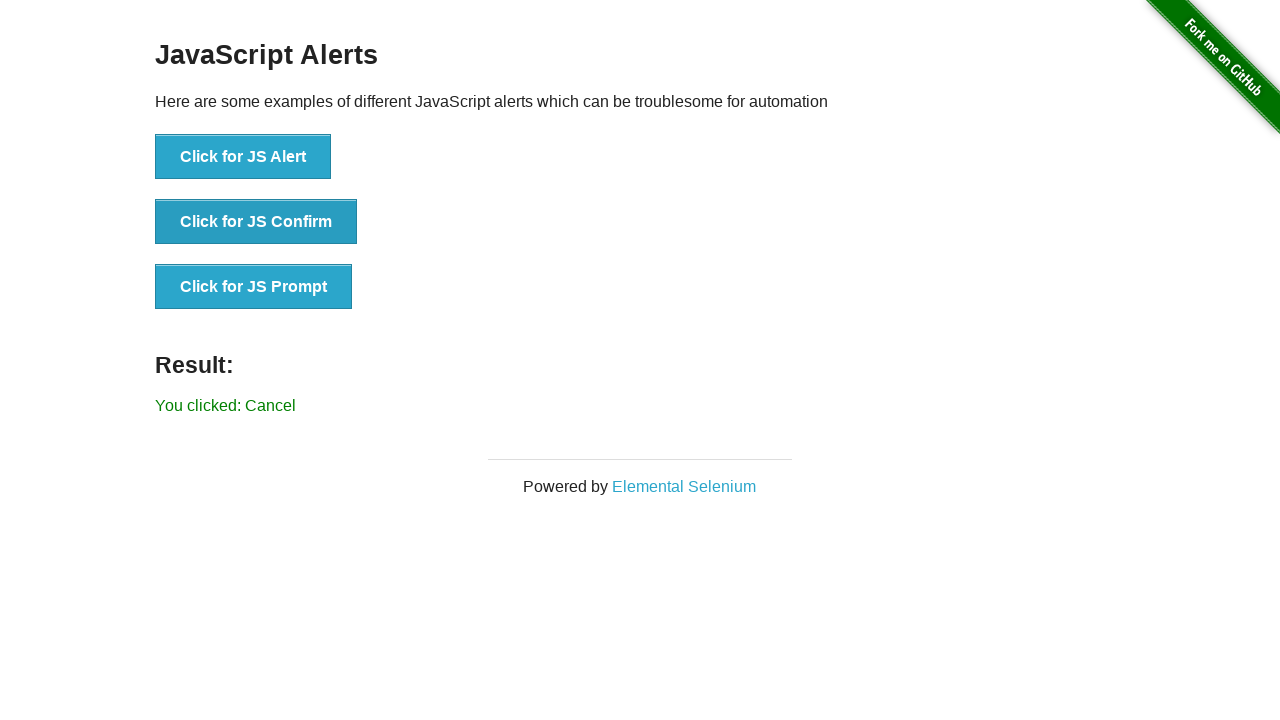

Set up dialog handler to accept alerts
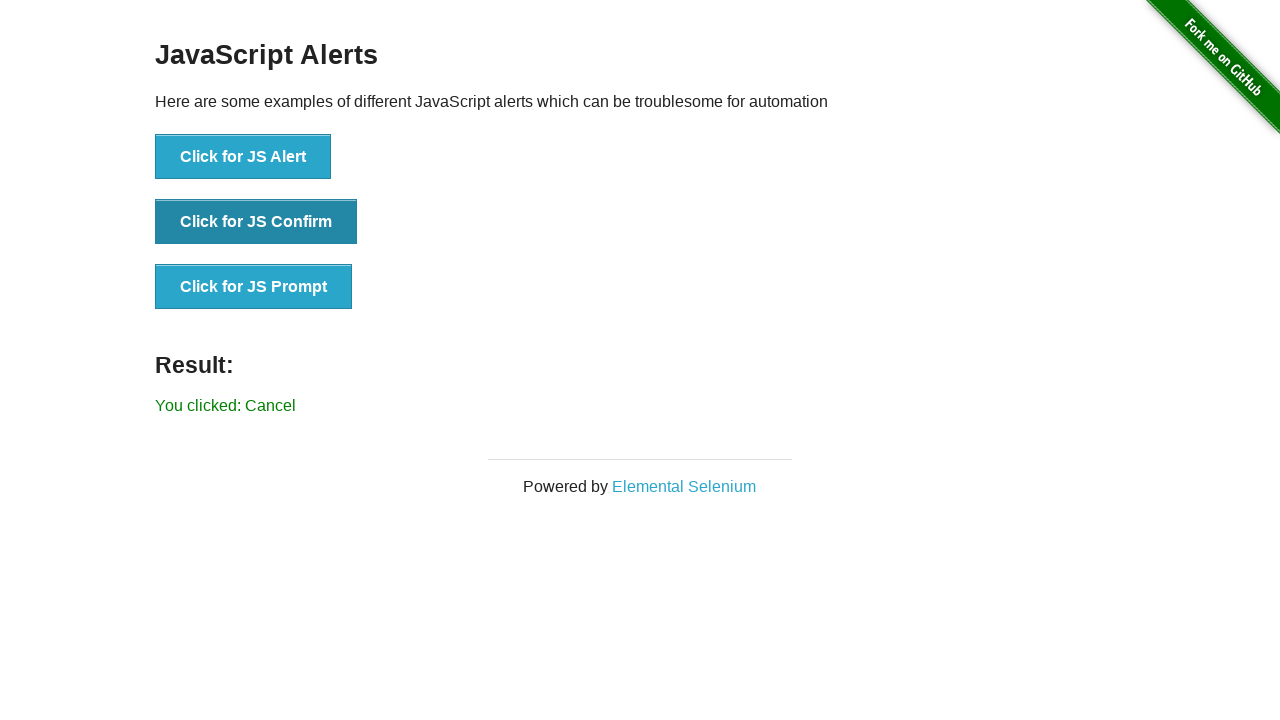

Clicked button to trigger JS Confirm alert and accepted it at (256, 222) on button:has-text('Click for JS Confirm')
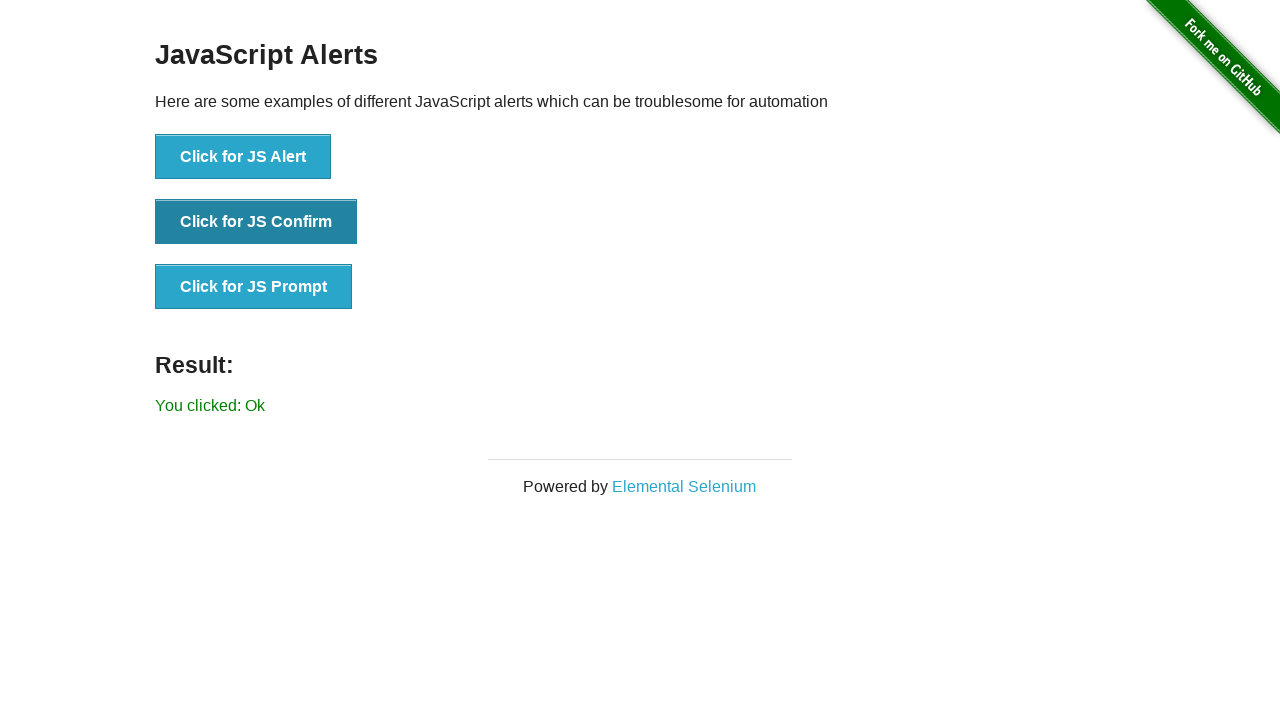

Waited 2 seconds
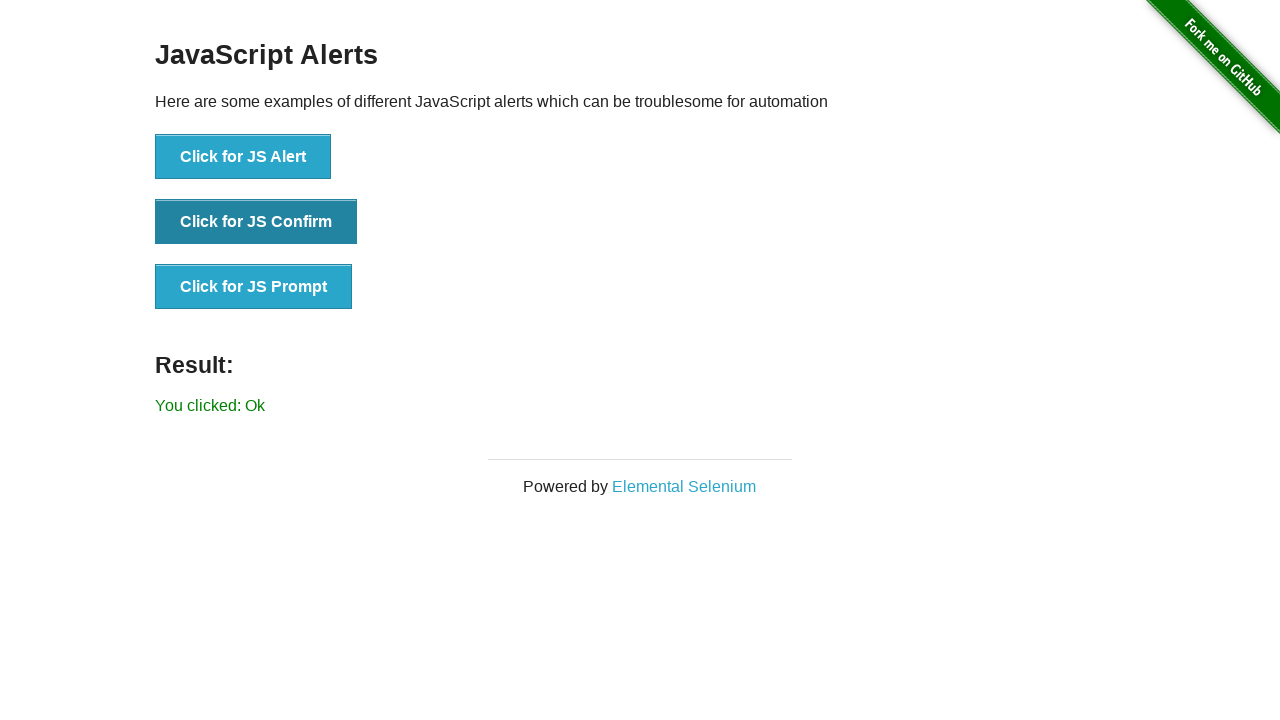

Set up dialog handler to dismiss alerts
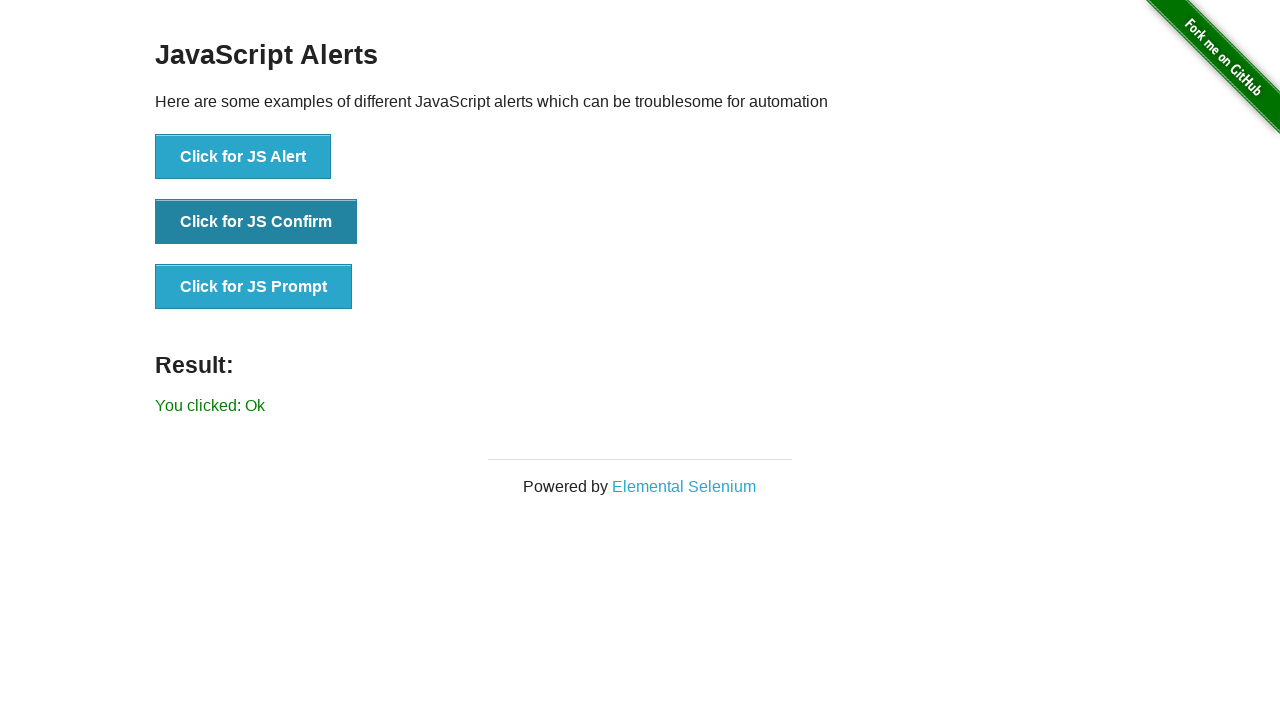

Clicked button to trigger JS Confirm alert and dismissed it at (256, 222) on button:has-text('Click for JS Confirm')
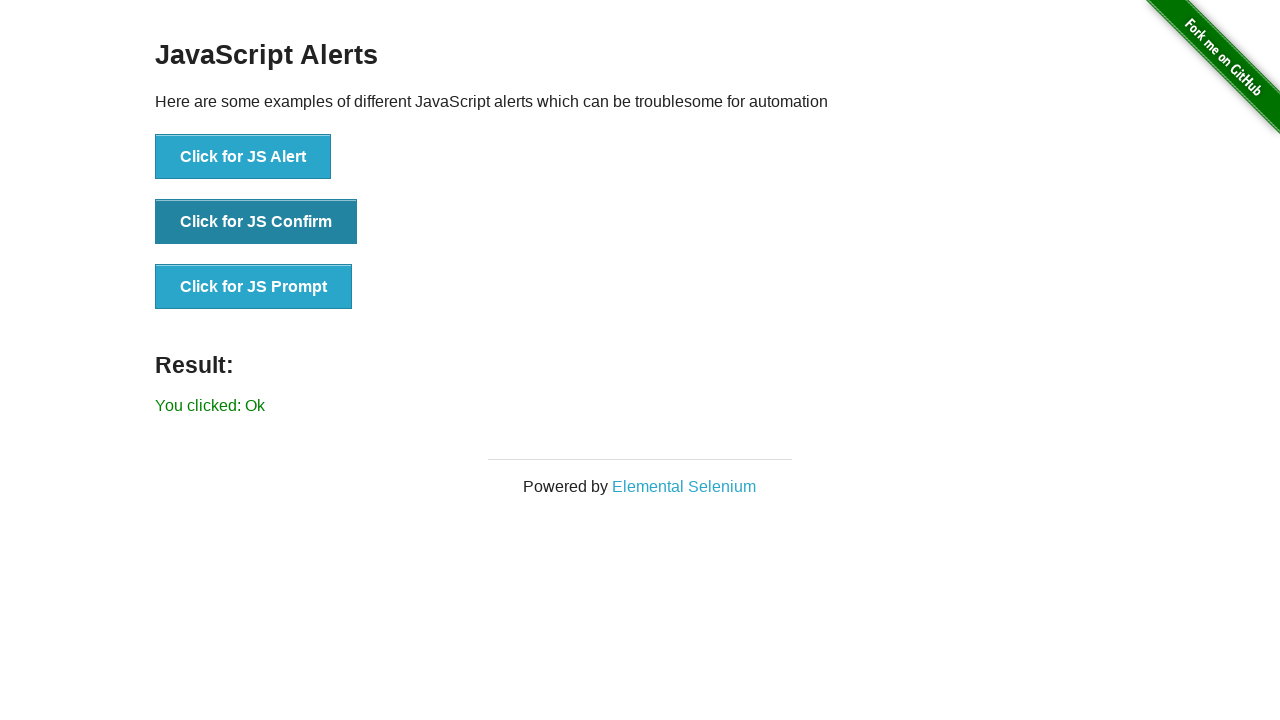

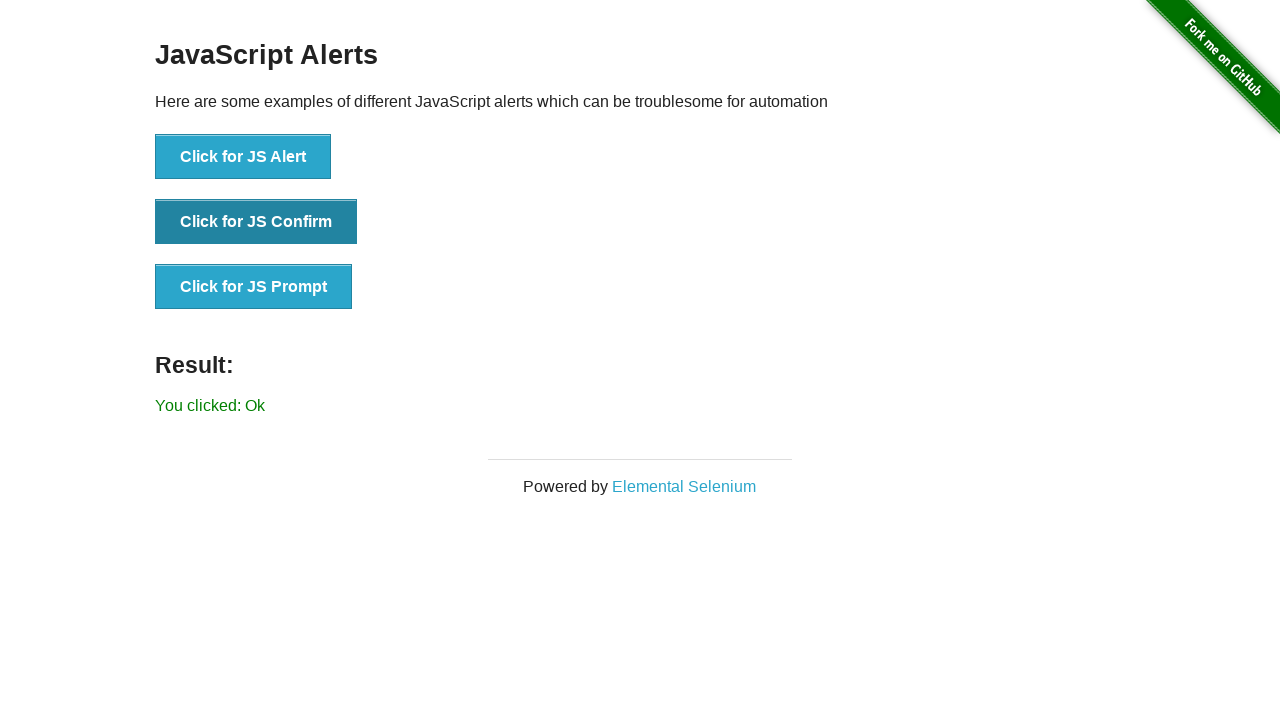